Tests JavaScript alert functionality by clicking alert button and accepting the alert dialog

Starting URL: https://the-internet.herokuapp.com/javascript_alerts

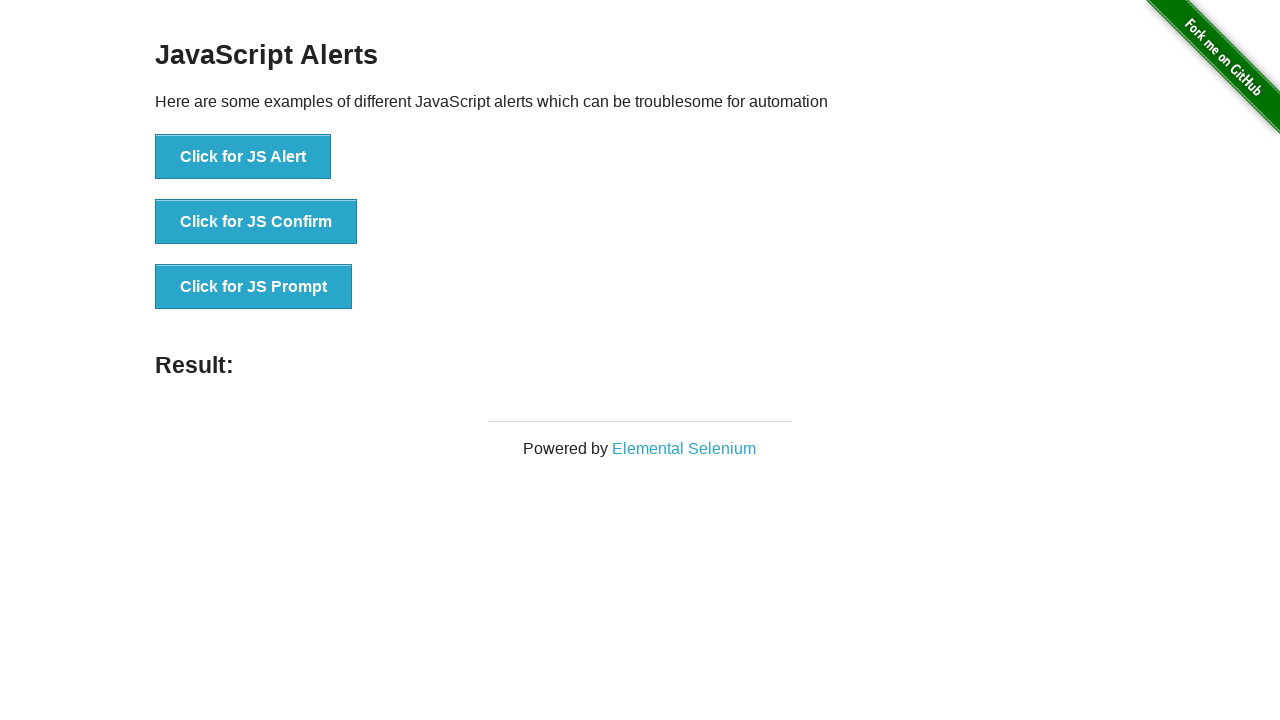

Clicked the 'Click for JS Alert' button at (243, 157) on text='Click for JS Alert'
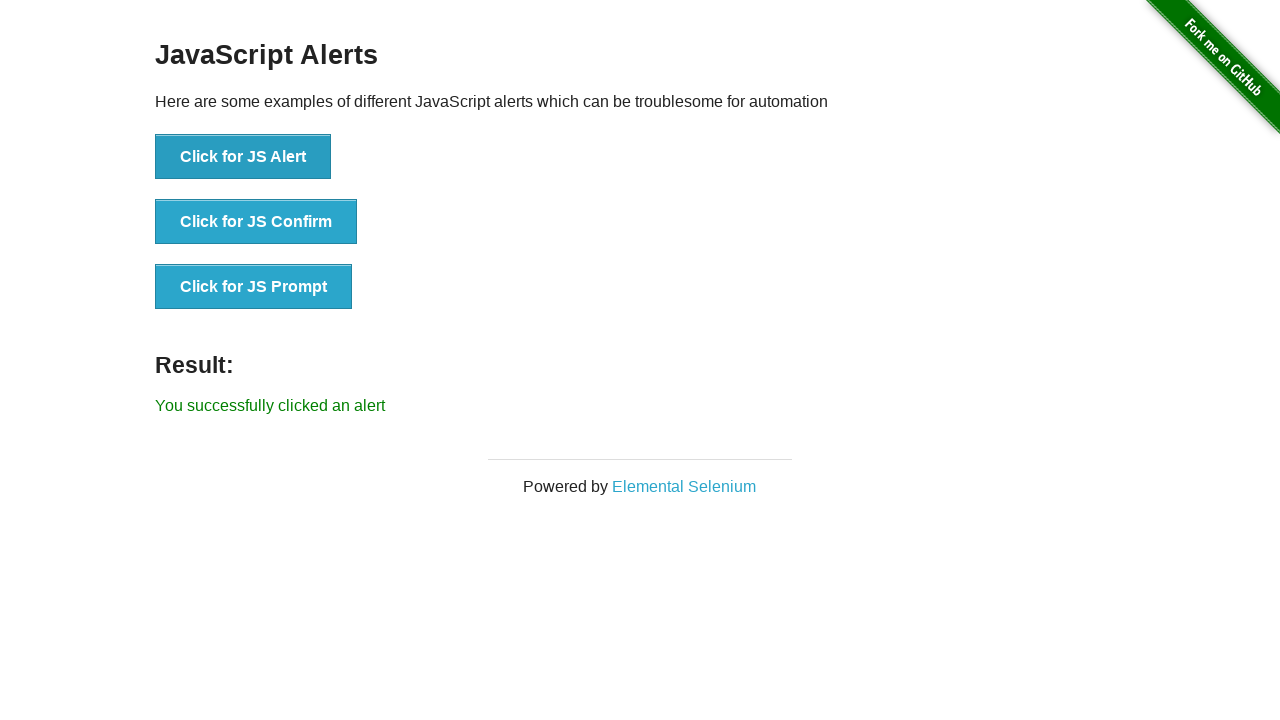

Set up dialog handler to accept alerts
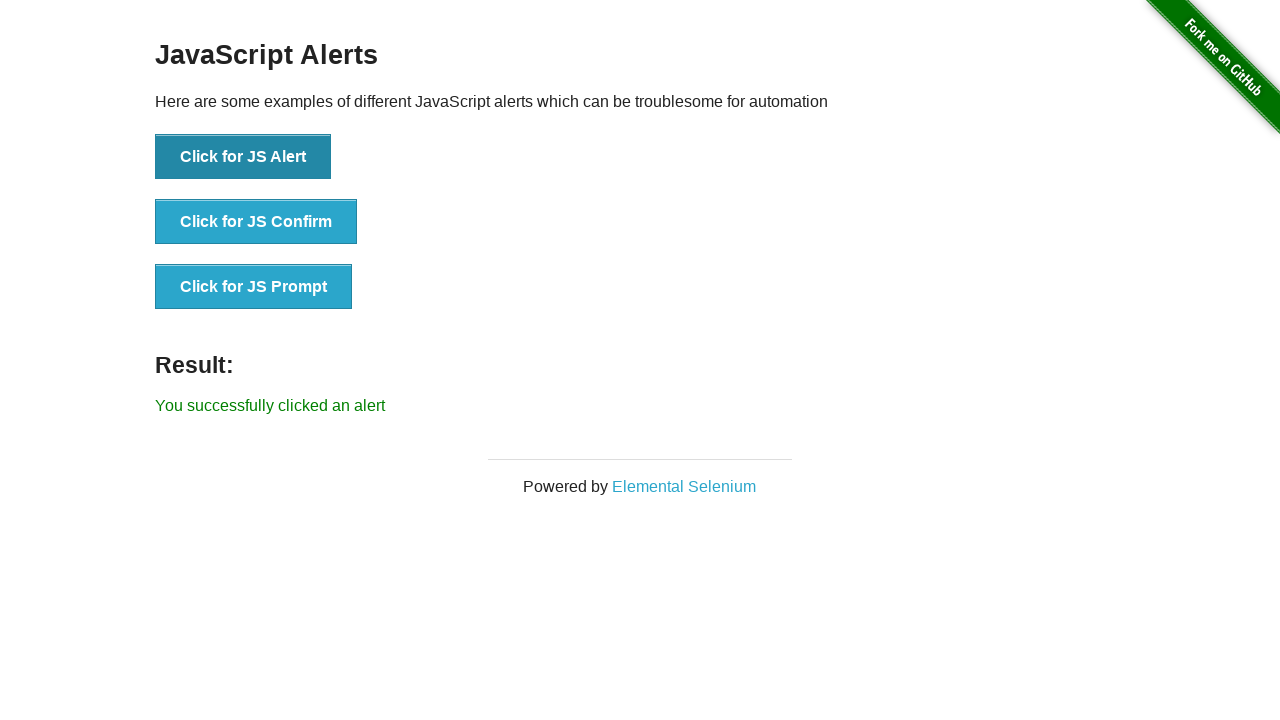

Clicked the 'Click for JS Alert' button to trigger the alert at (243, 157) on text='Click for JS Alert'
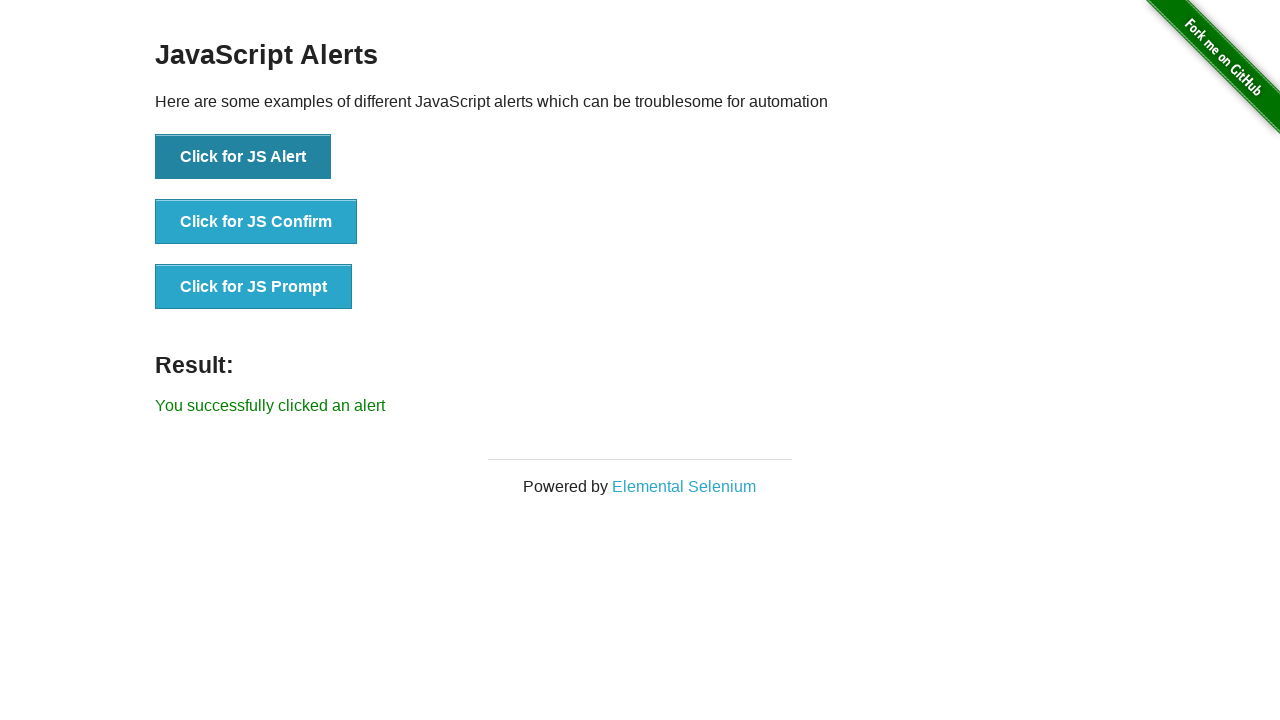

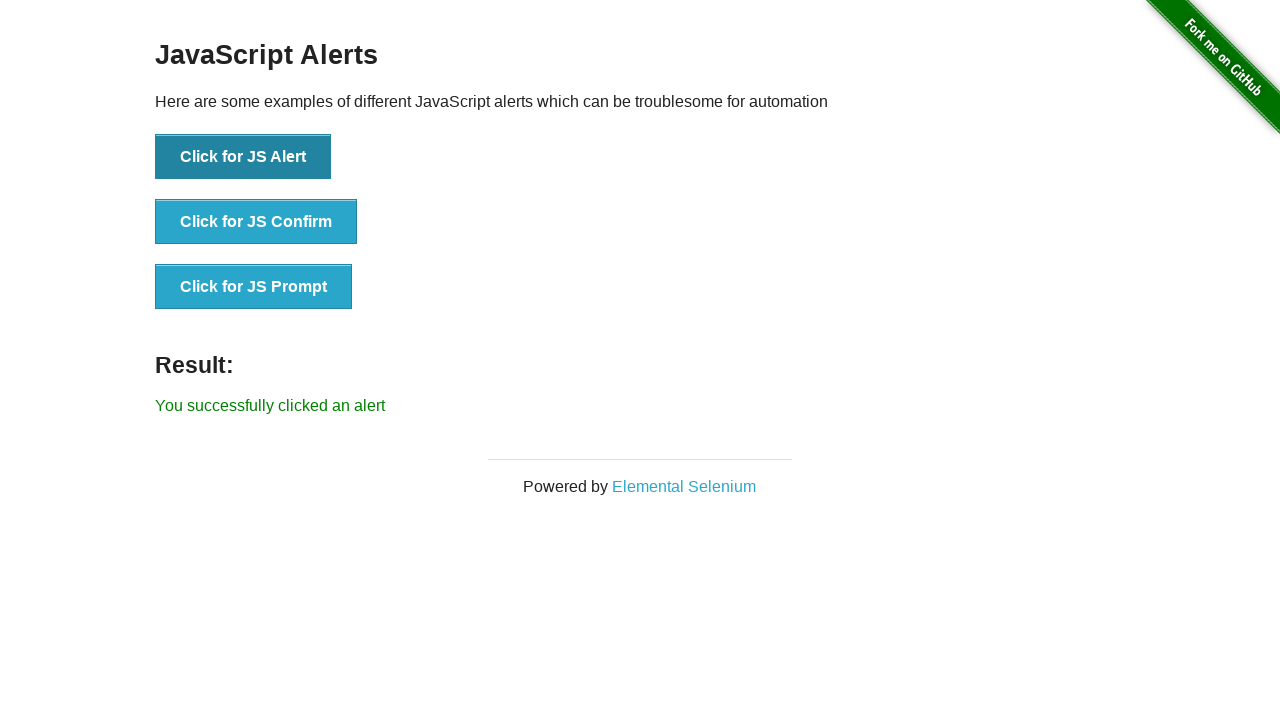